Navigates to a practice automation page and verifies that footer links are present and accessible

Starting URL: https://rahulshettyacademy.com/AutomationPractice/

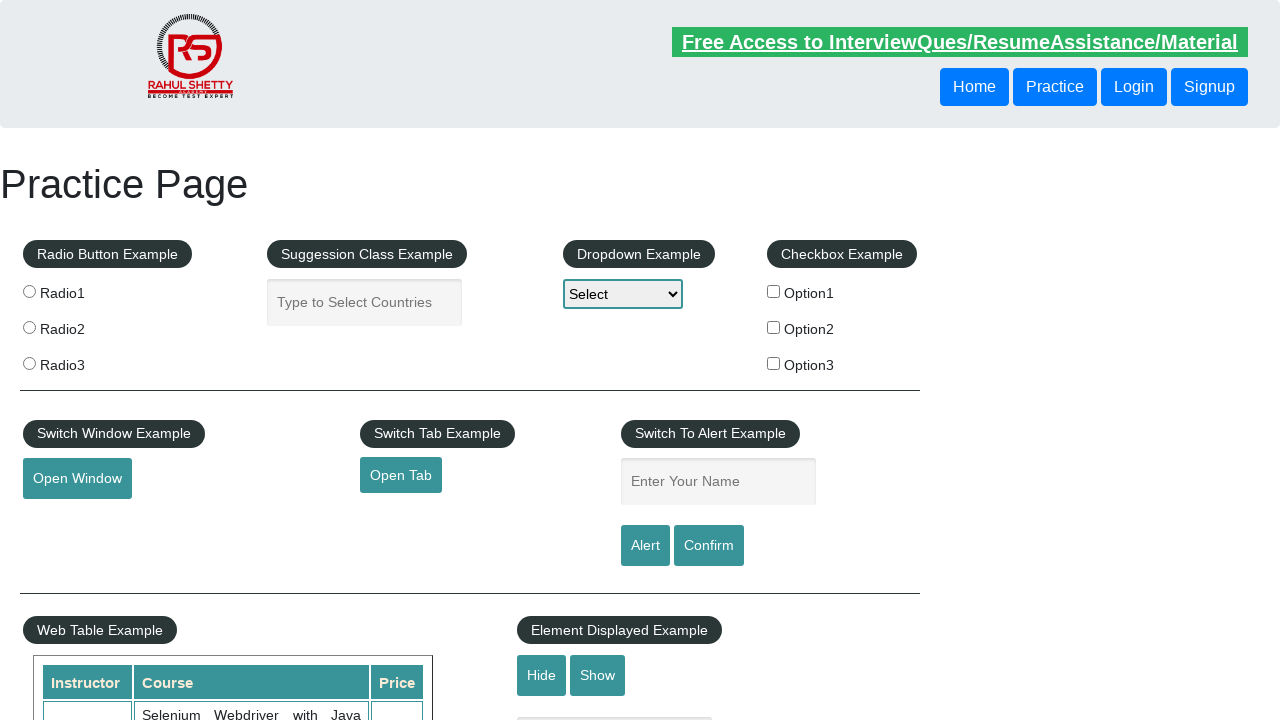

Waited for footer links to load
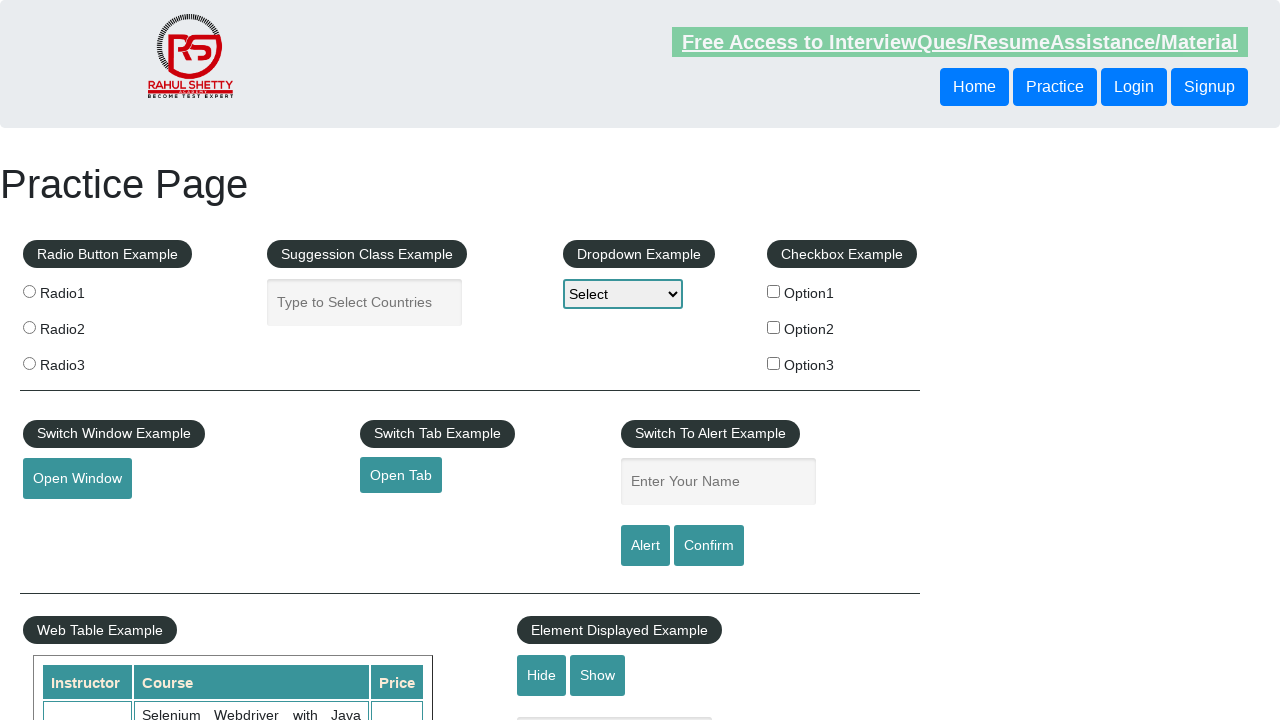

Retrieved all footer links from the page
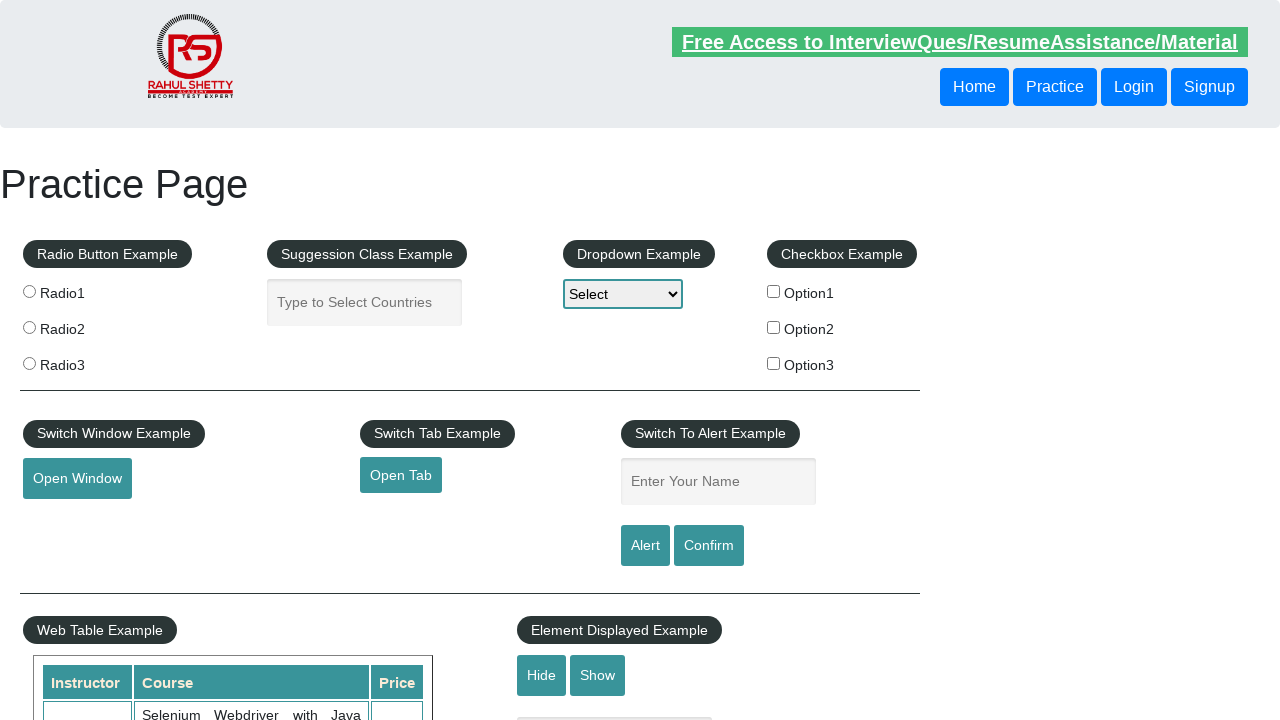

Verified that 16 footer links are present
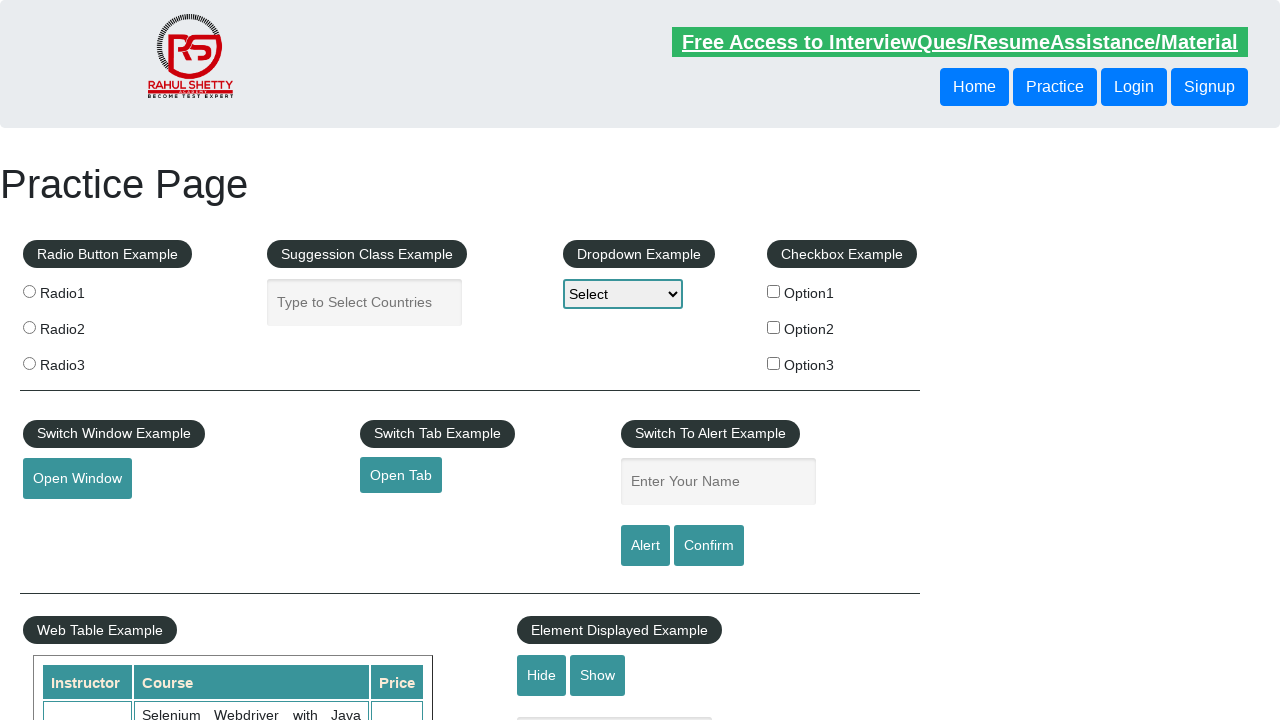

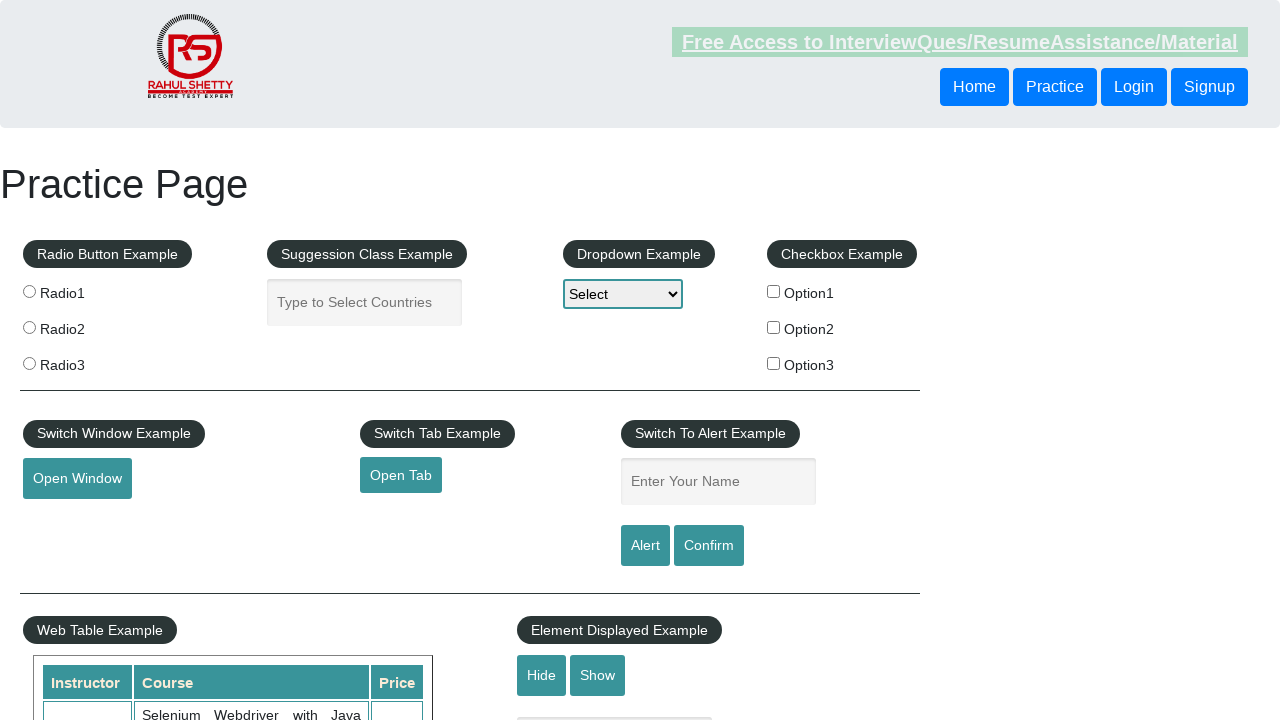